Tests that clicking outside the search bar closes the search results dropdown

Starting URL: https://www.freecodecamp.org/learn

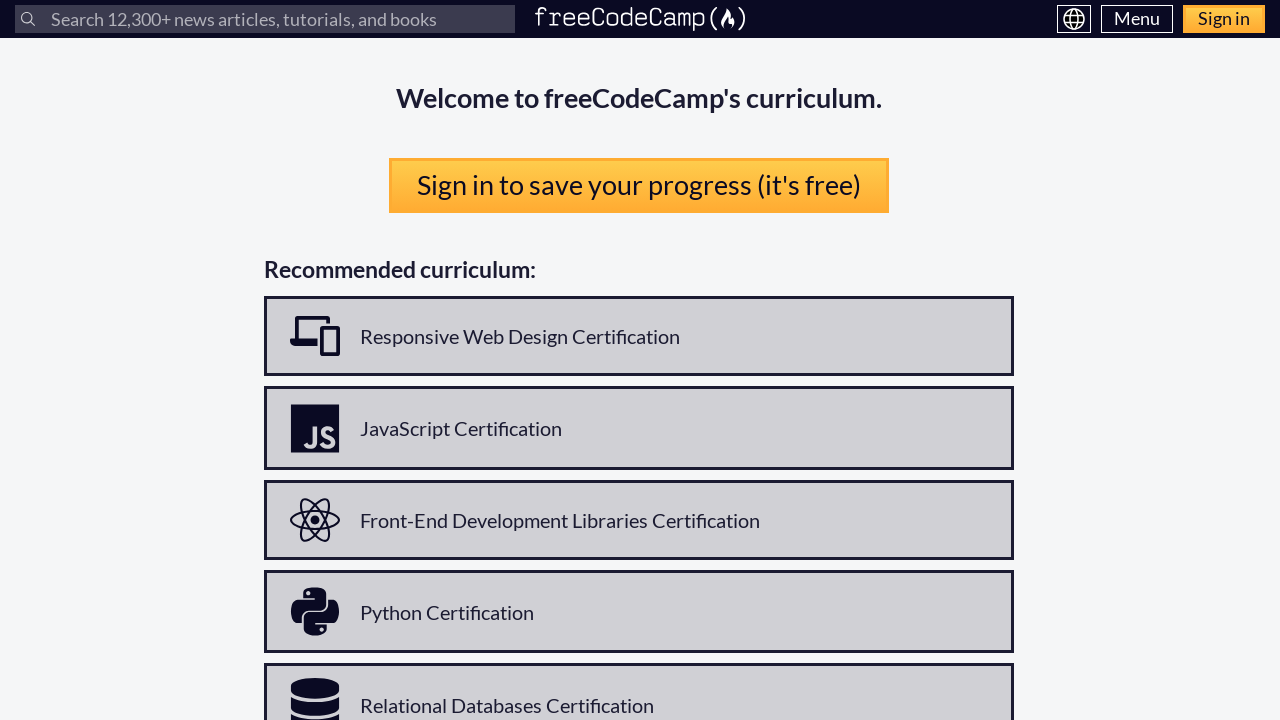

Search input field is visible
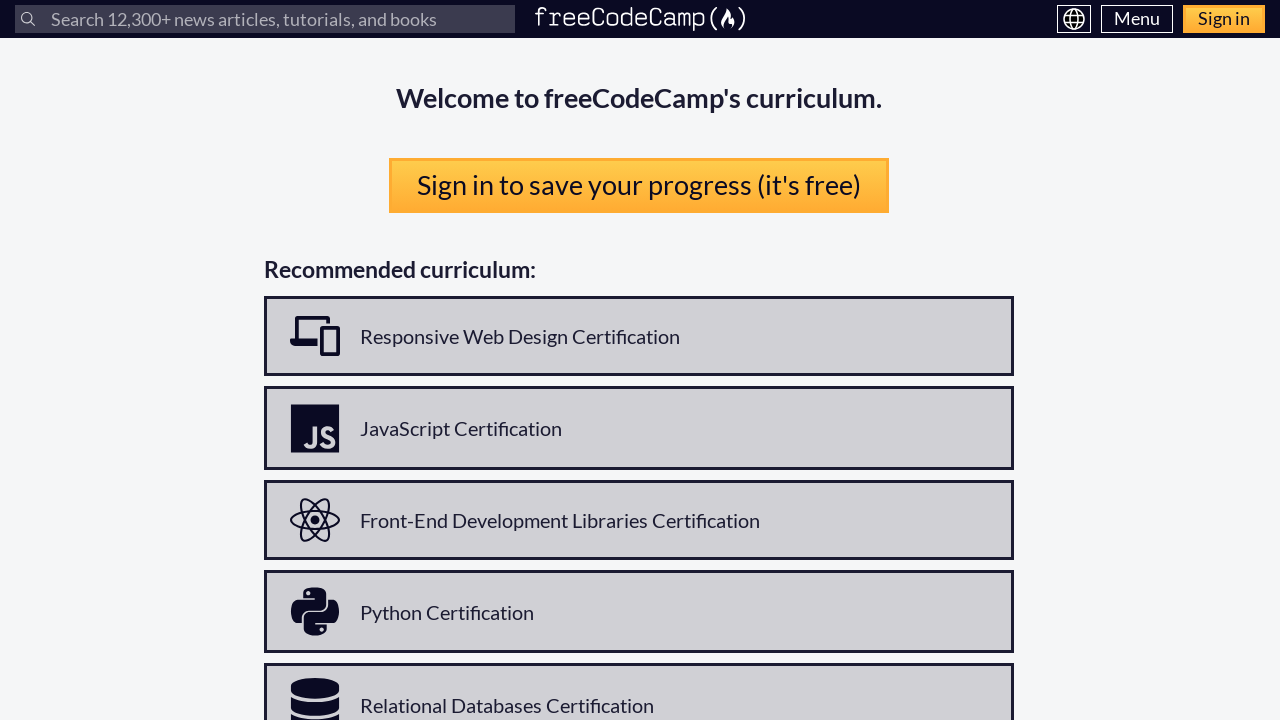

Filled search input with 'javascript' on internal:label="Search"i
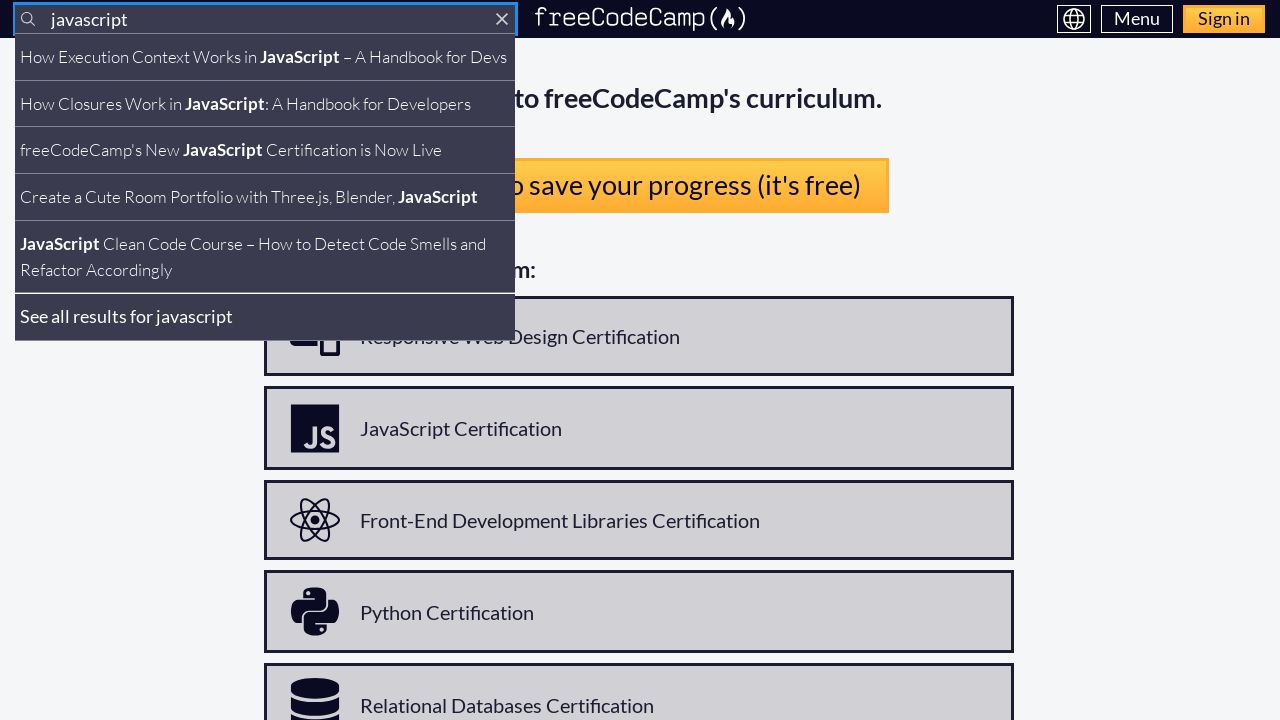

Search results dropdown appeared
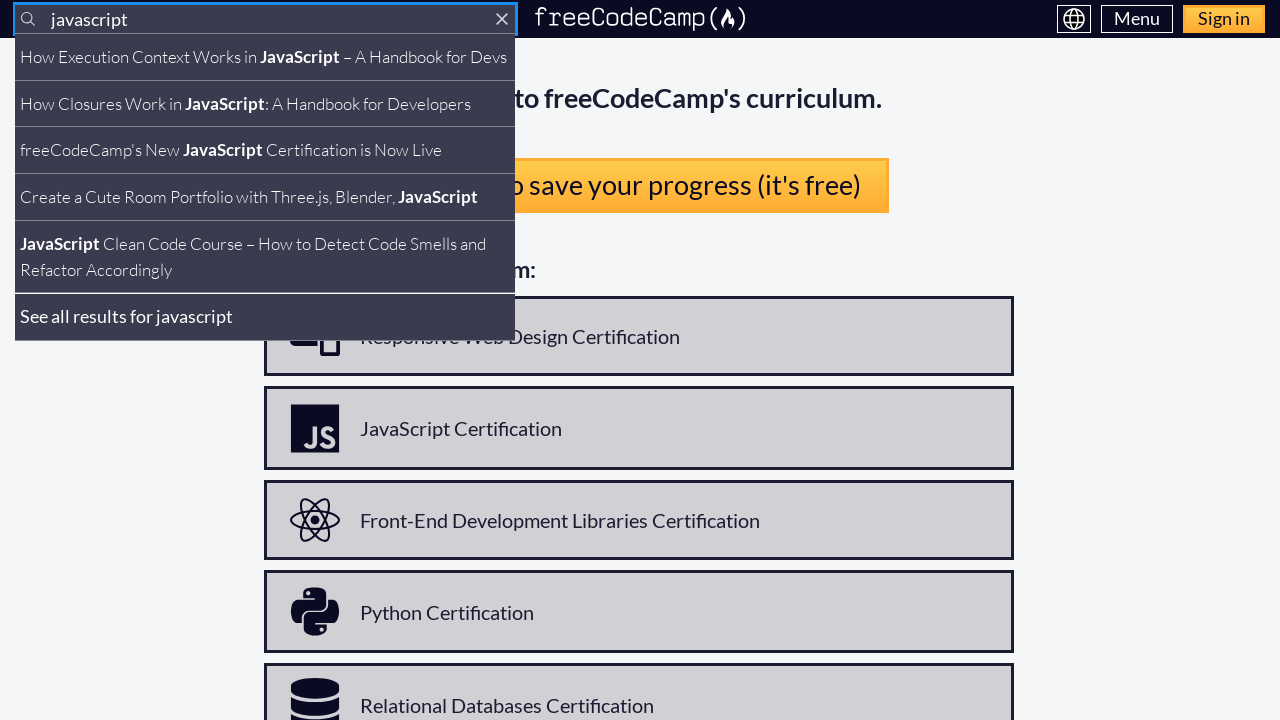

Clicked on primary navigation area outside the search bar at (640, 19) on internal:role=navigation[name="primary"i]
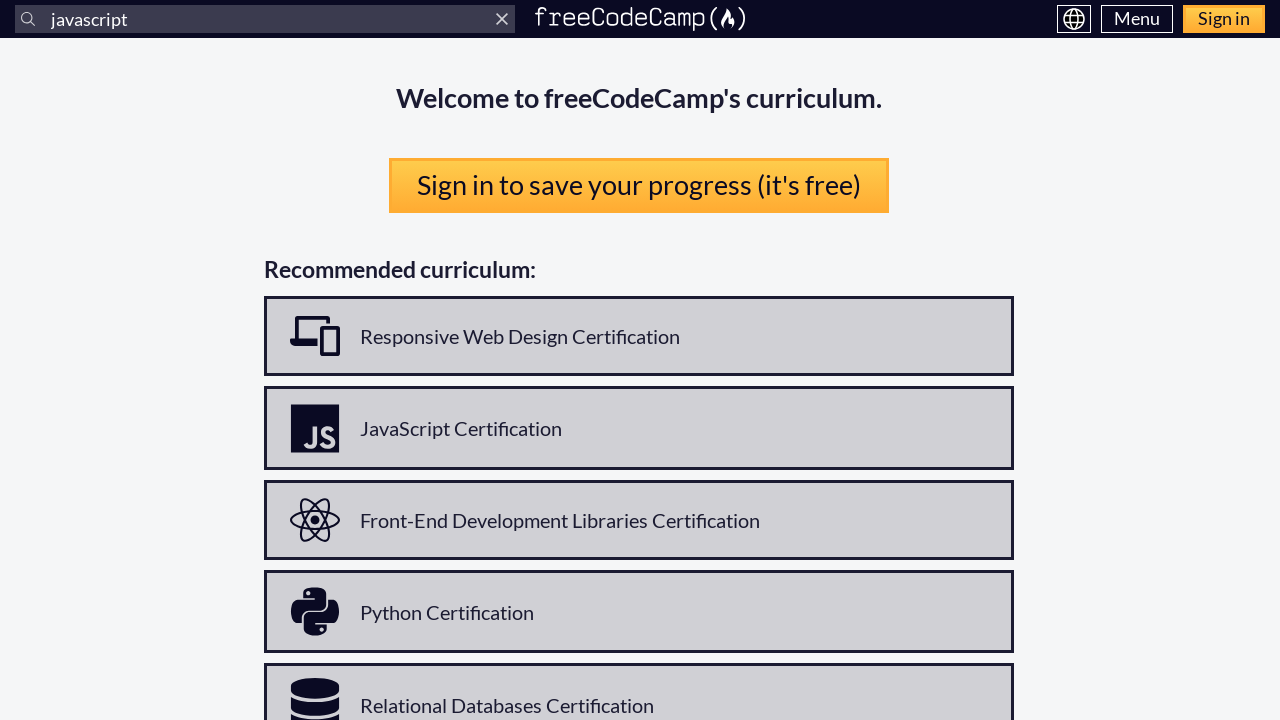

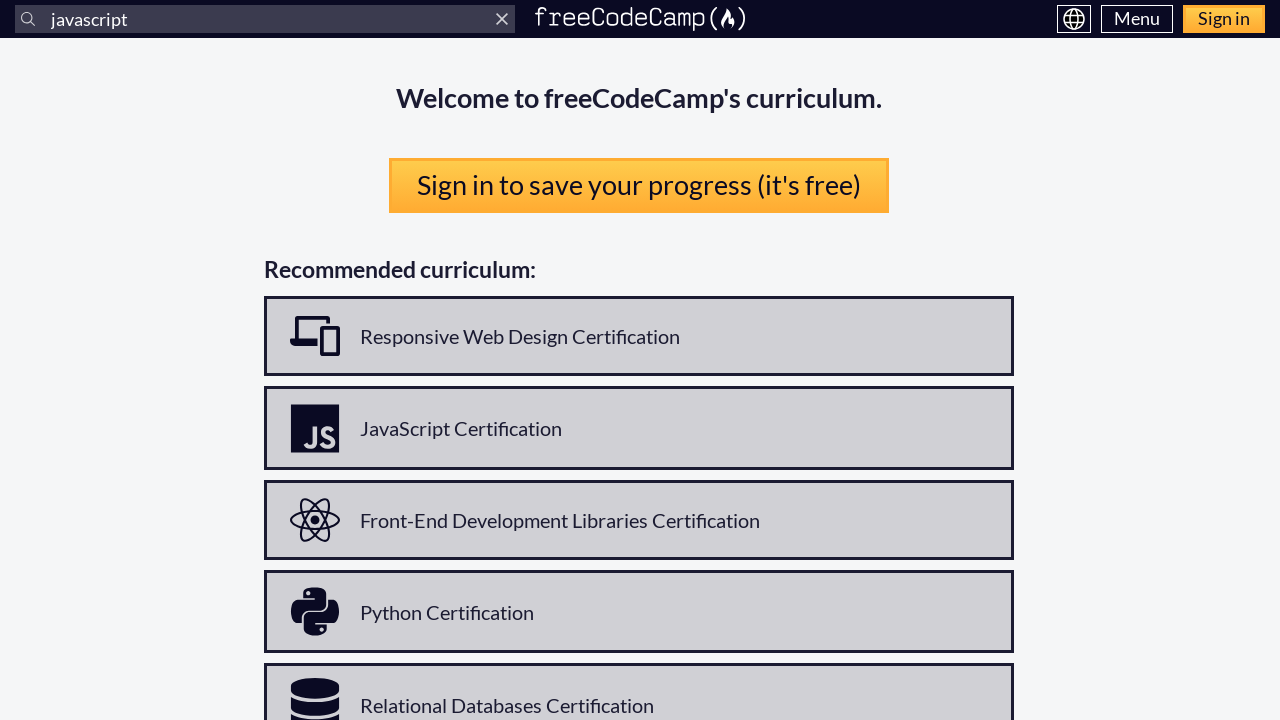